Demonstrates browser window manipulation by navigating to YouTube and performing various window operations including resizing, repositioning, maximizing, fullscreen, and minimizing the browser window.

Starting URL: https://www.youtube.com/

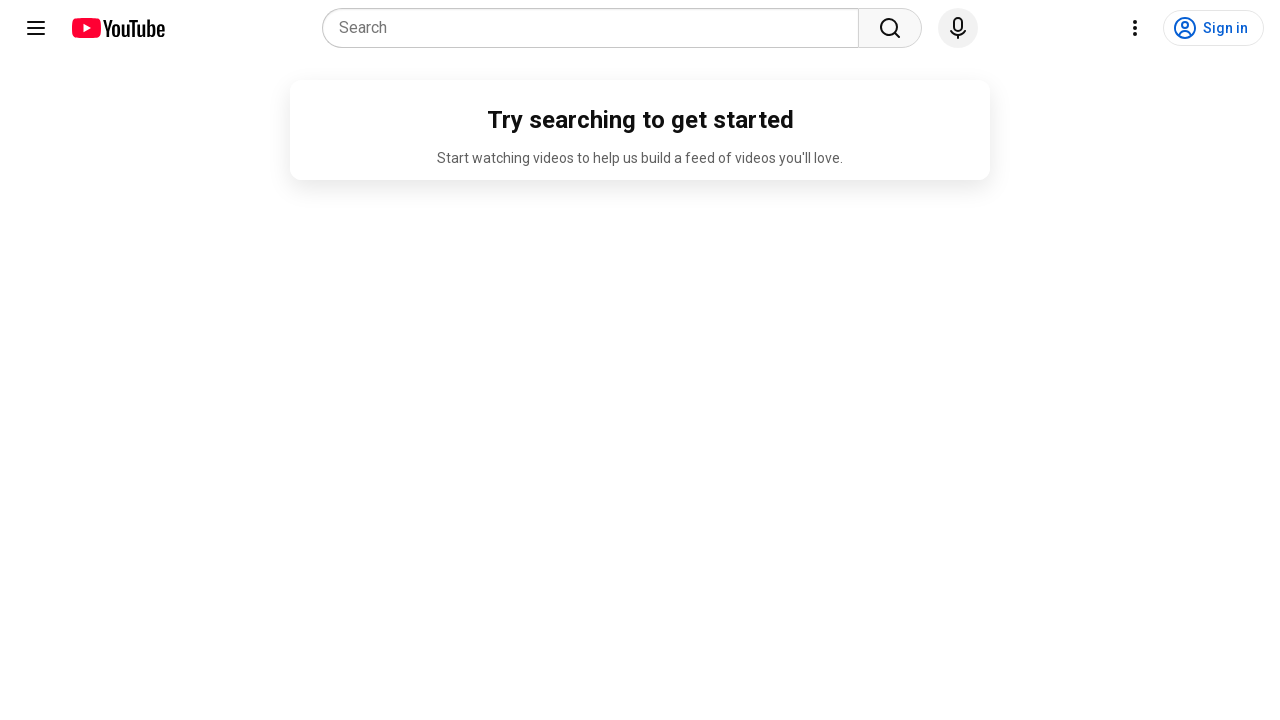

Set viewport size to 1920x1080 (maximized)
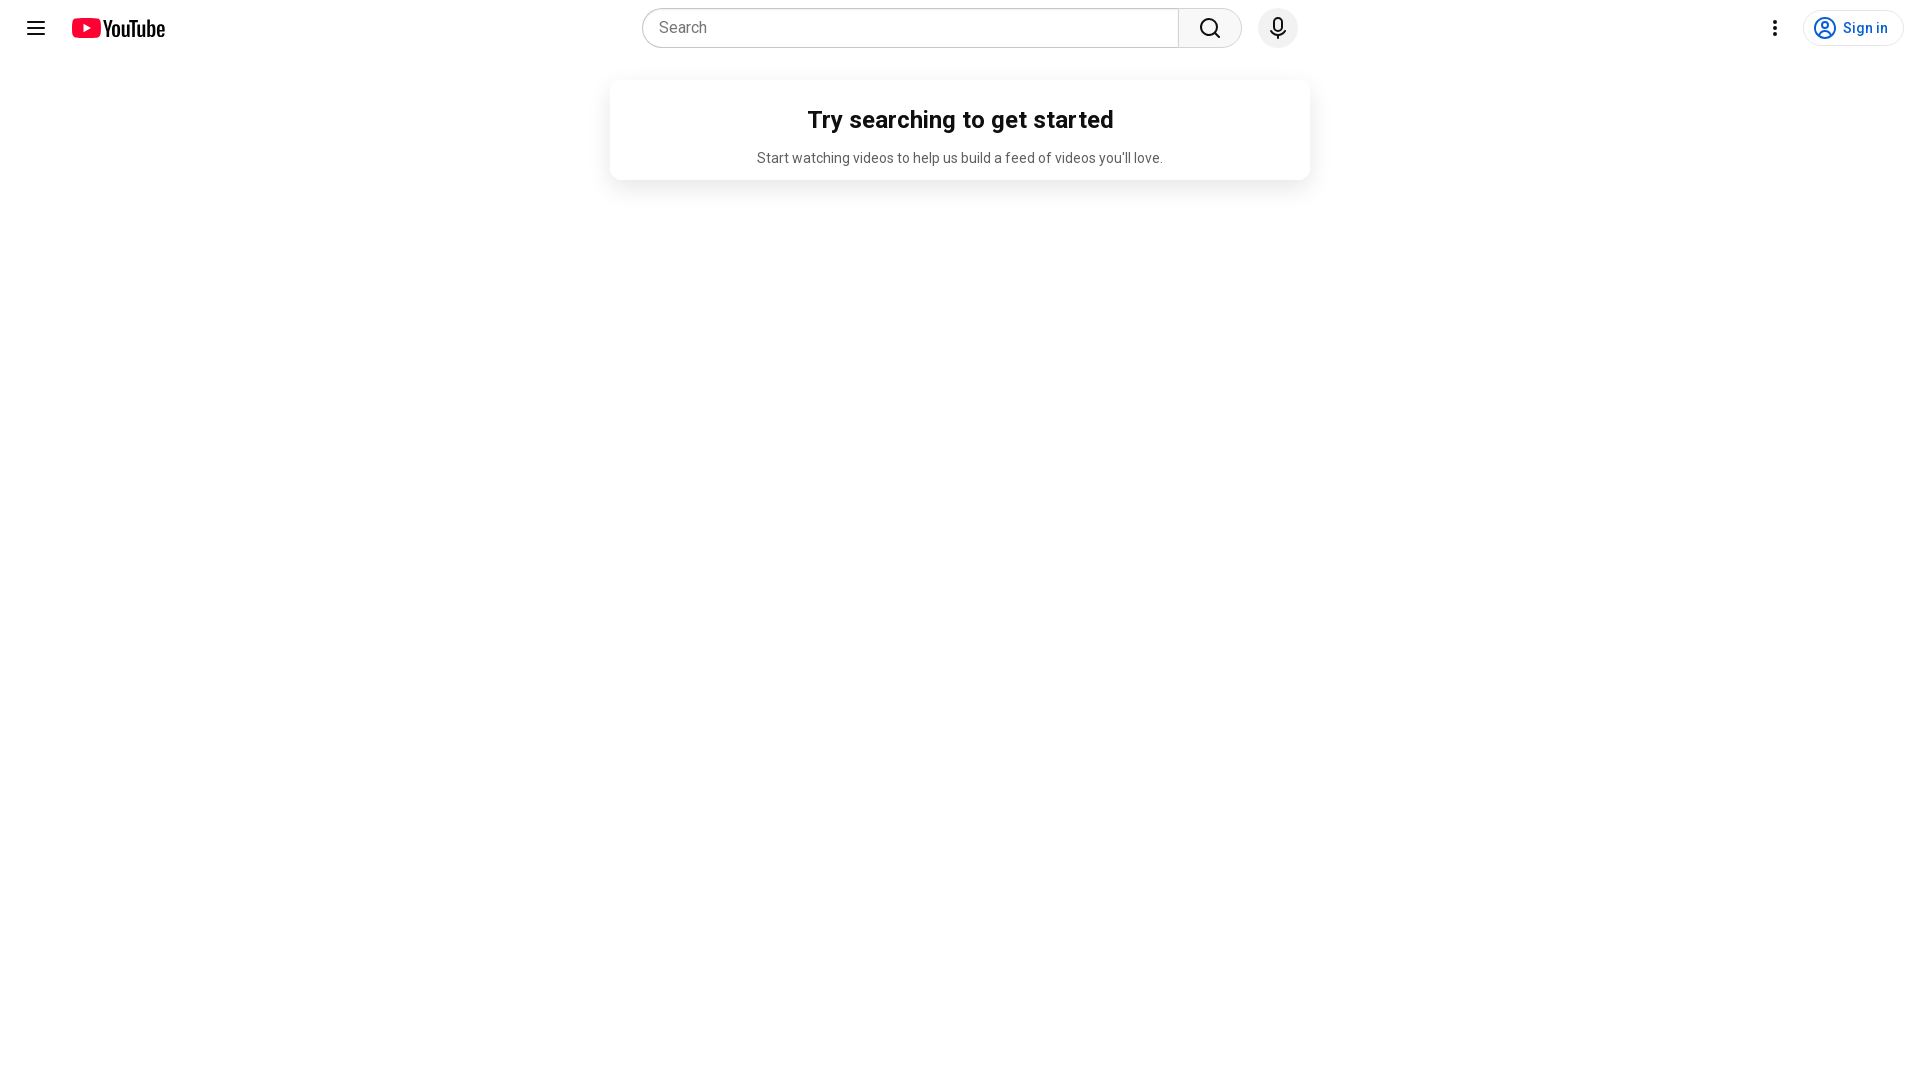

Retrieved page title: YouTube
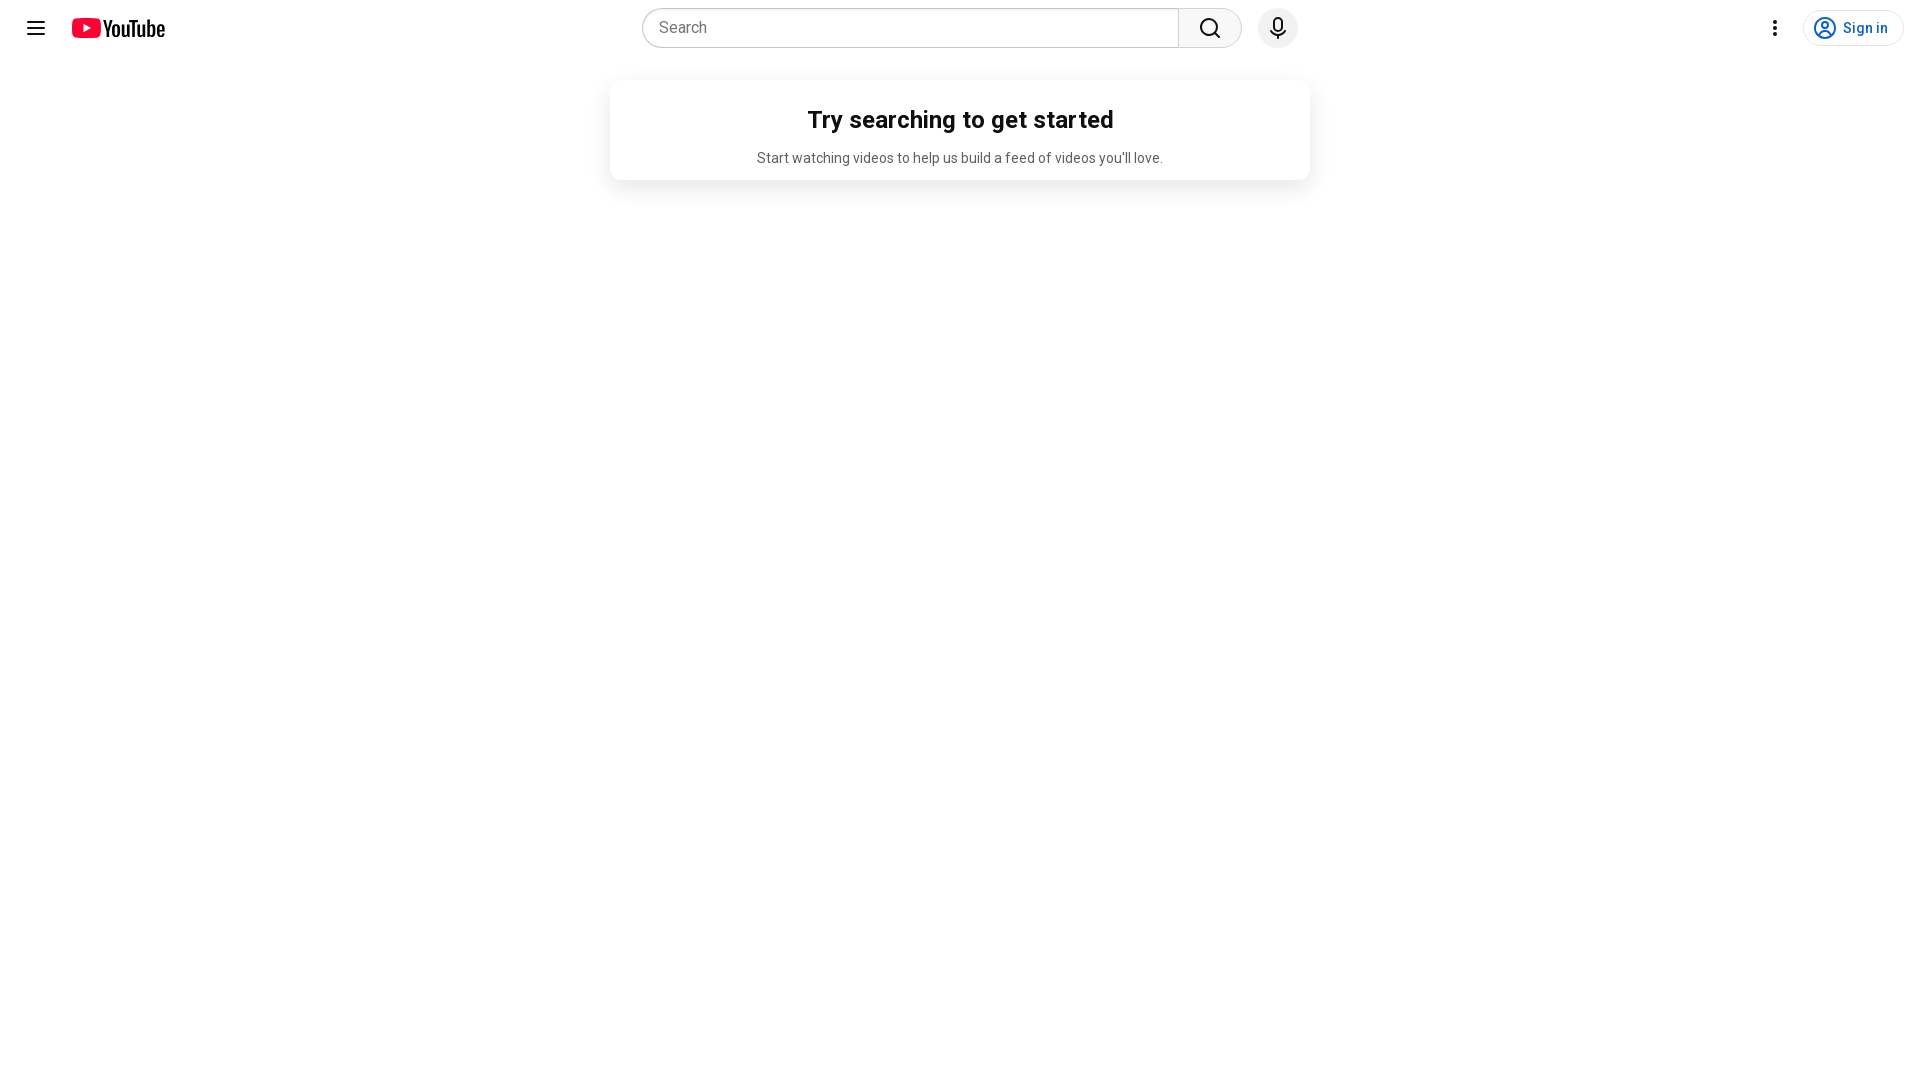

Retrieved current URL: https://www.youtube.com/
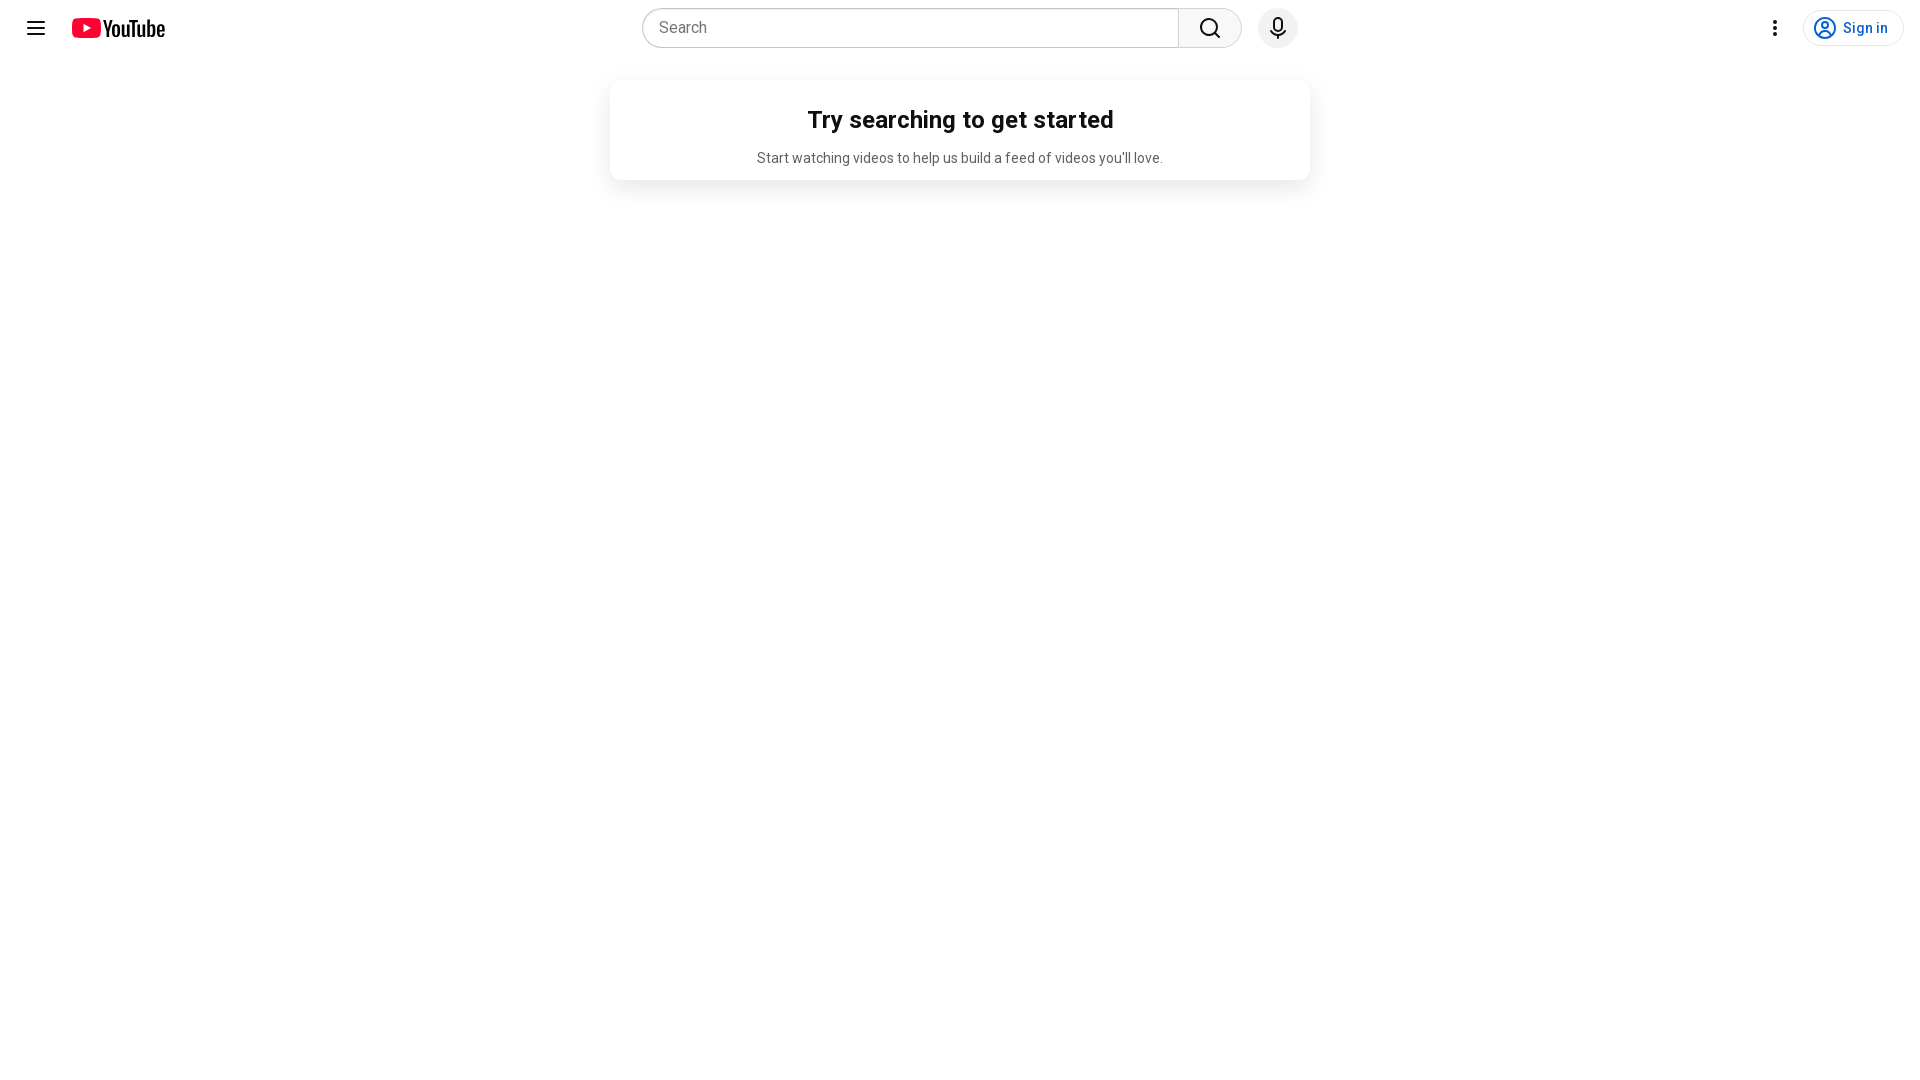

Set viewport size to 200x300 (minimized)
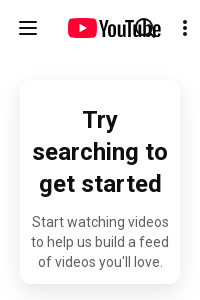

Retrieved current viewport size: {'width': 200, 'height': 300}
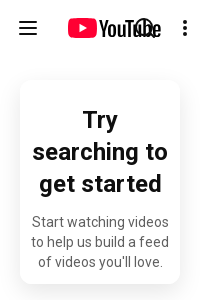

Set viewport size to 1280x720 (repositioned)
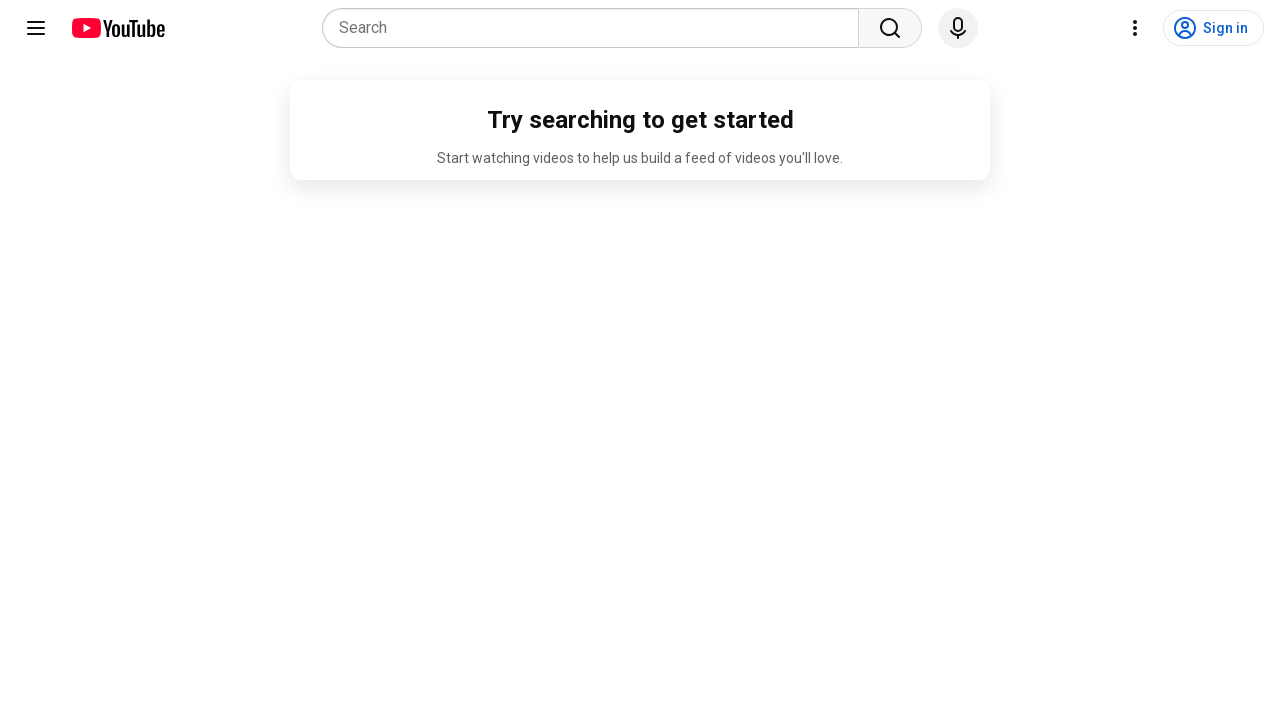

Waited 500ms to observe viewport changes
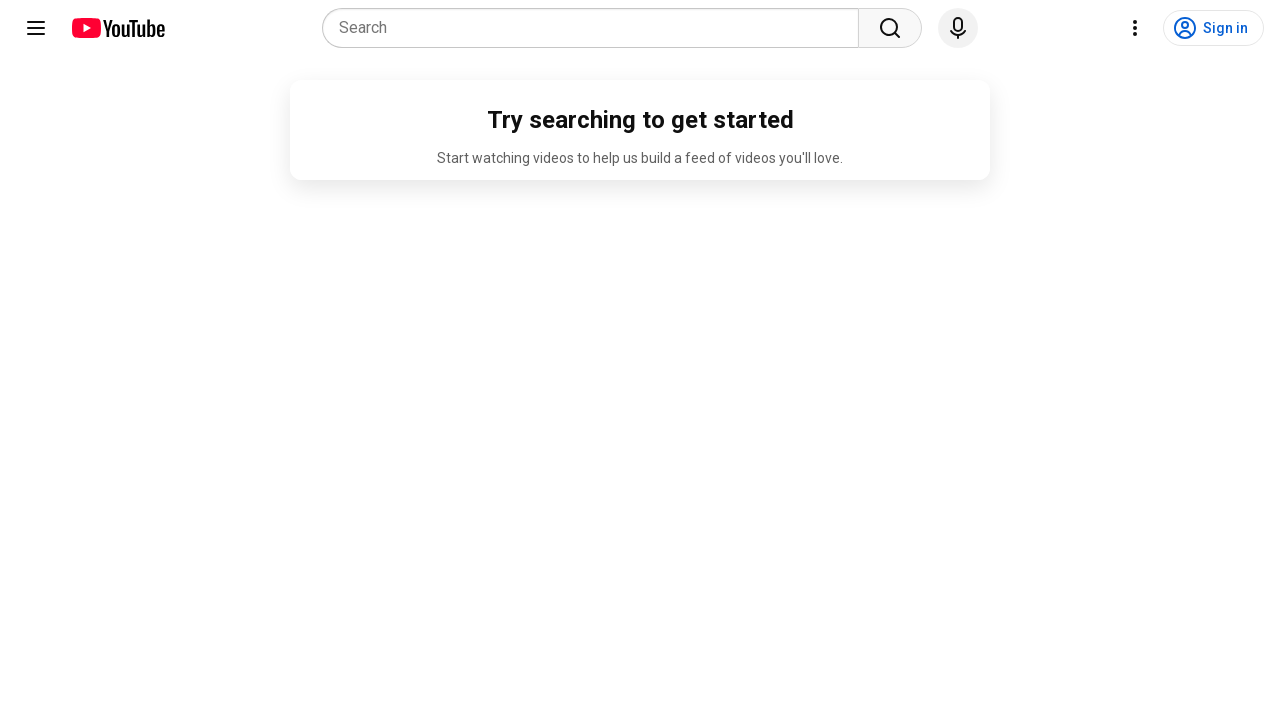

Set viewport size to 1920x1080 (fullscreen-like)
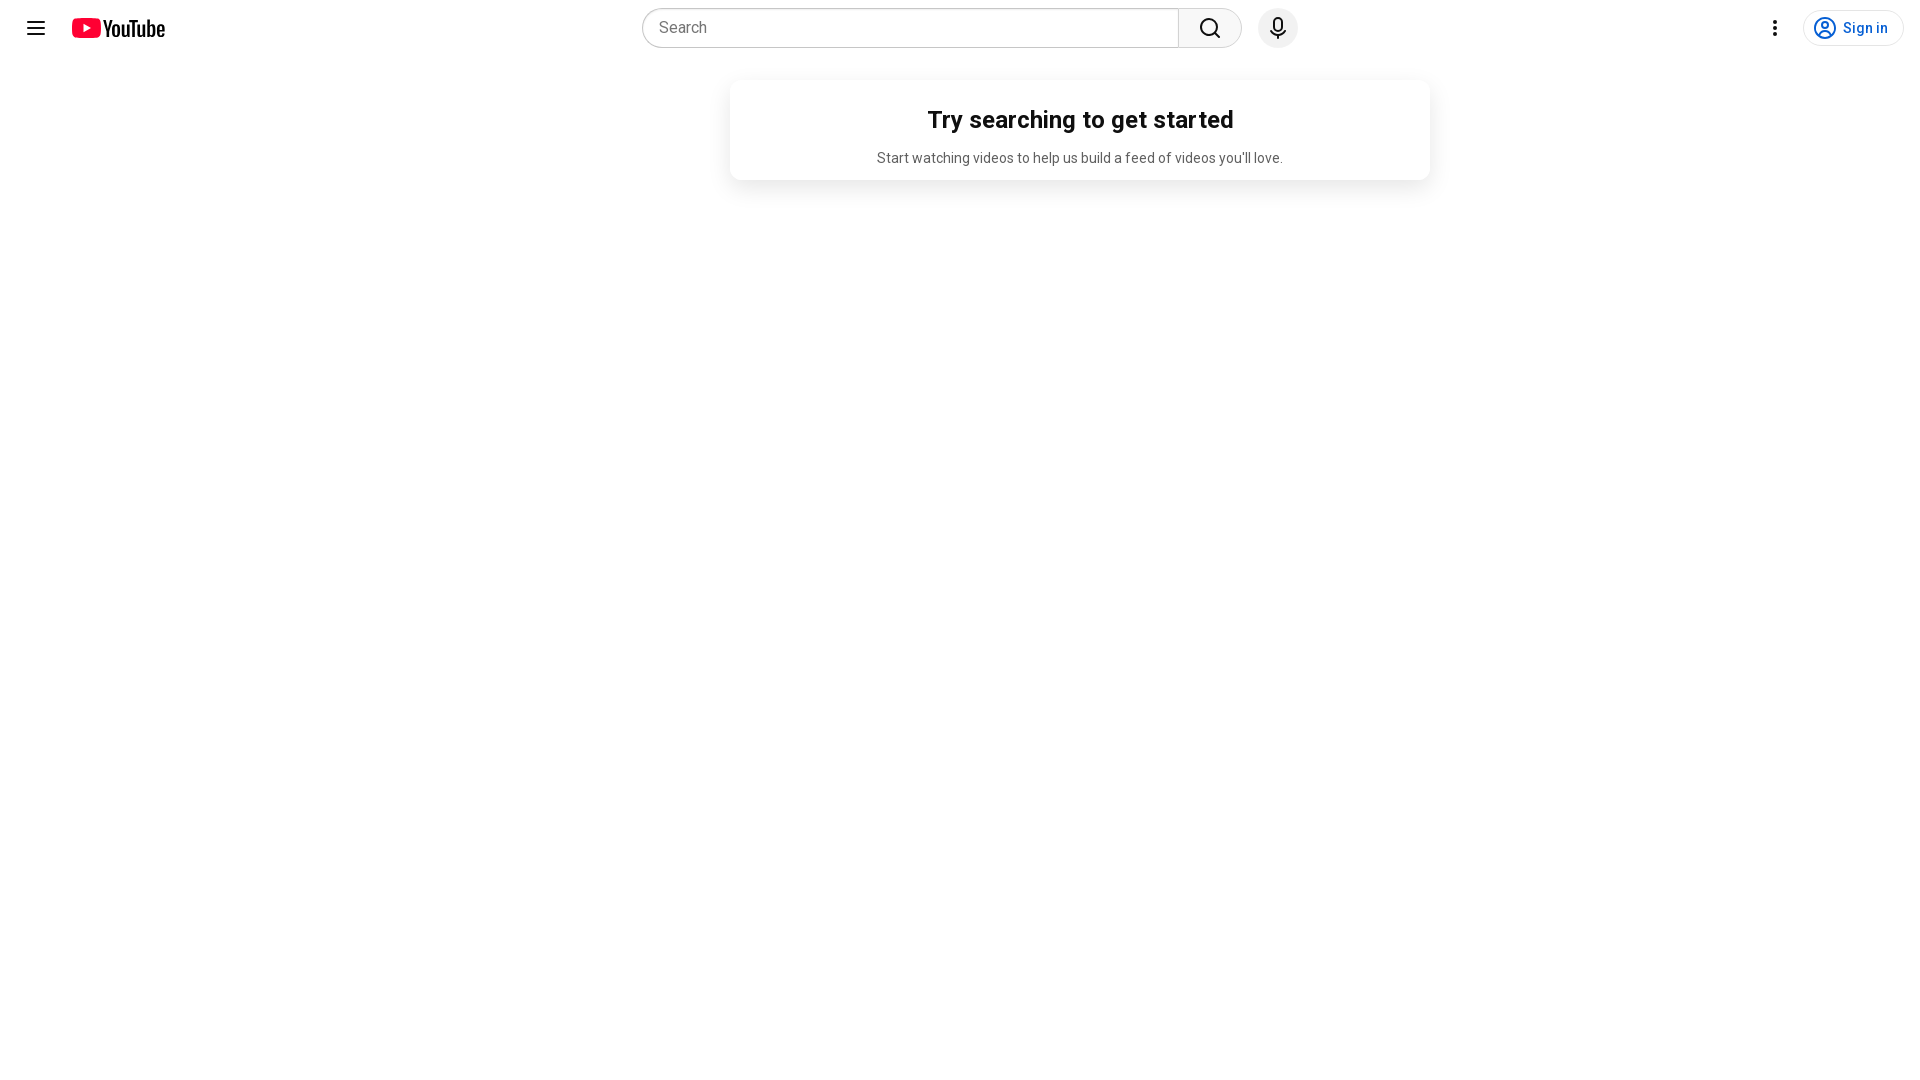

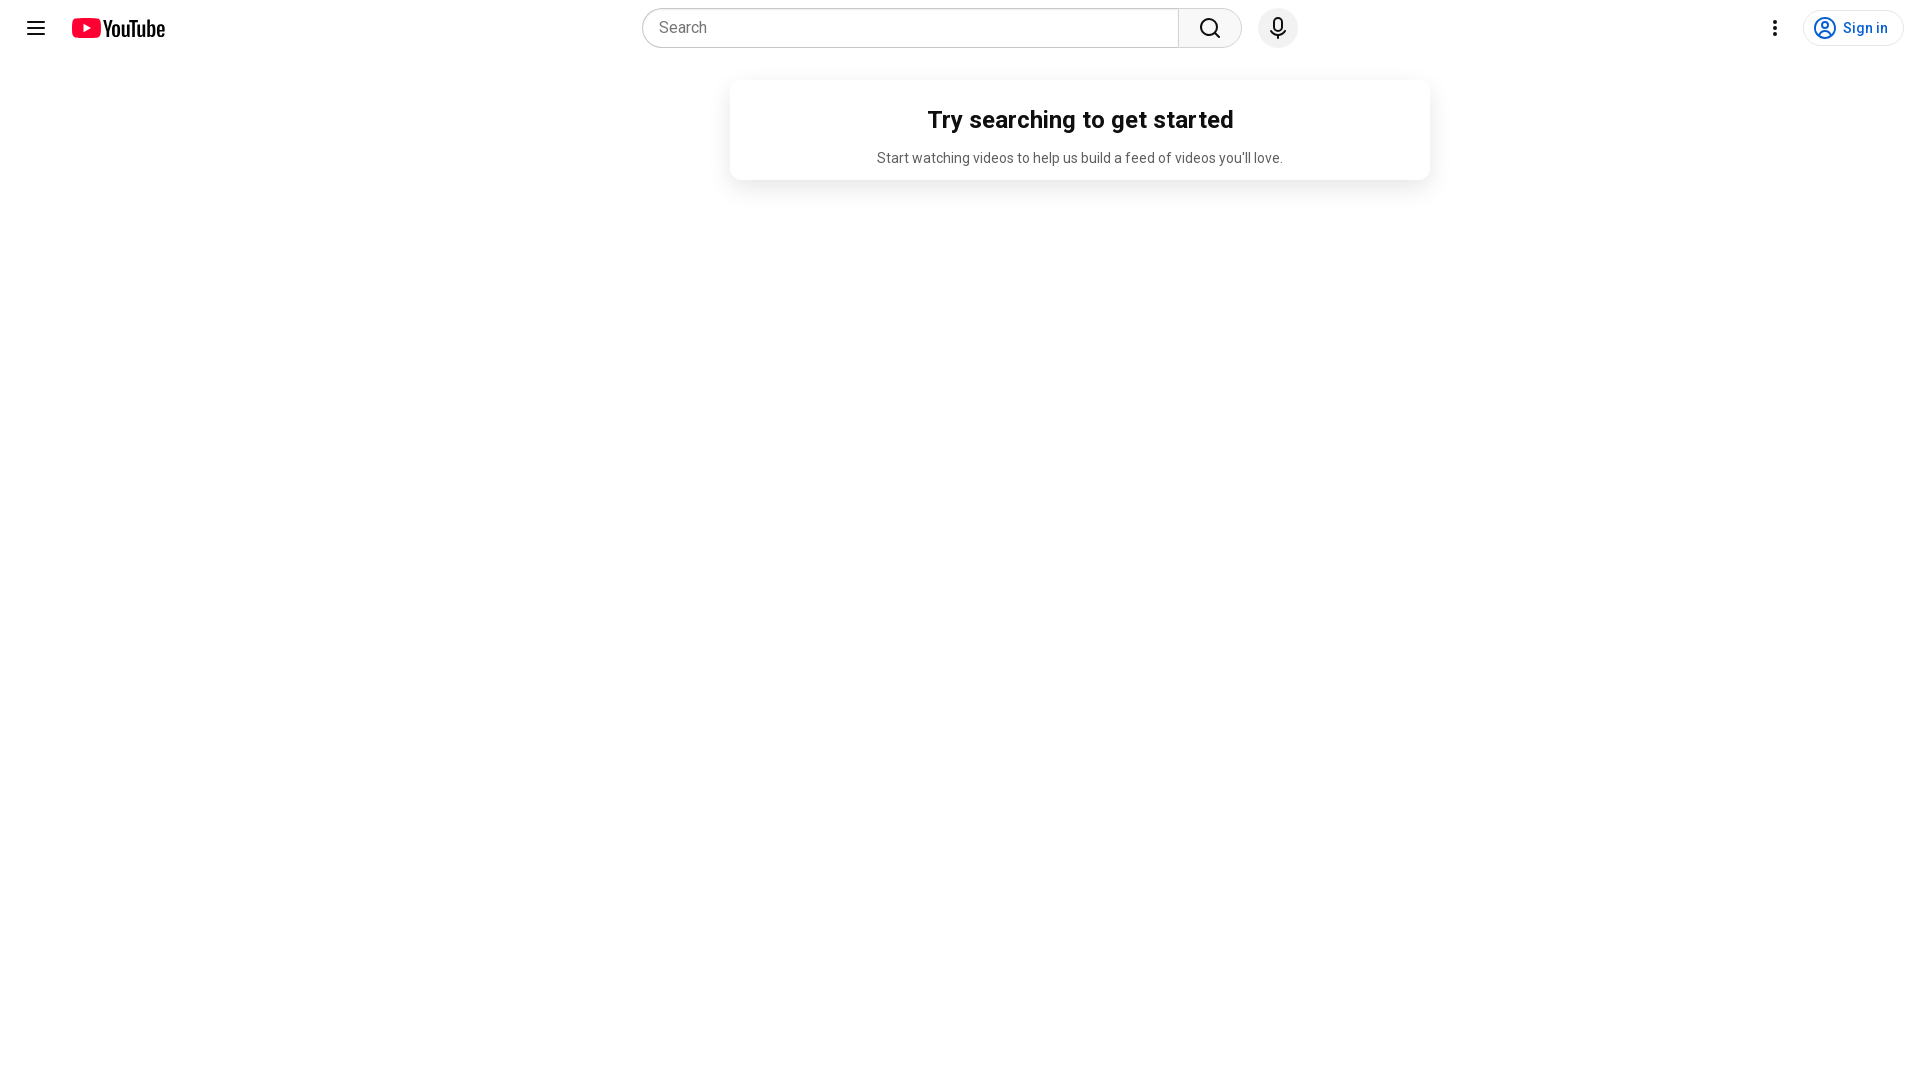